Tests the jQuery UI datepicker by entering a date (one year from today) into the datepicker input field.

Starting URL: https://jqueryui.com/resources/demos/datepicker/default.html

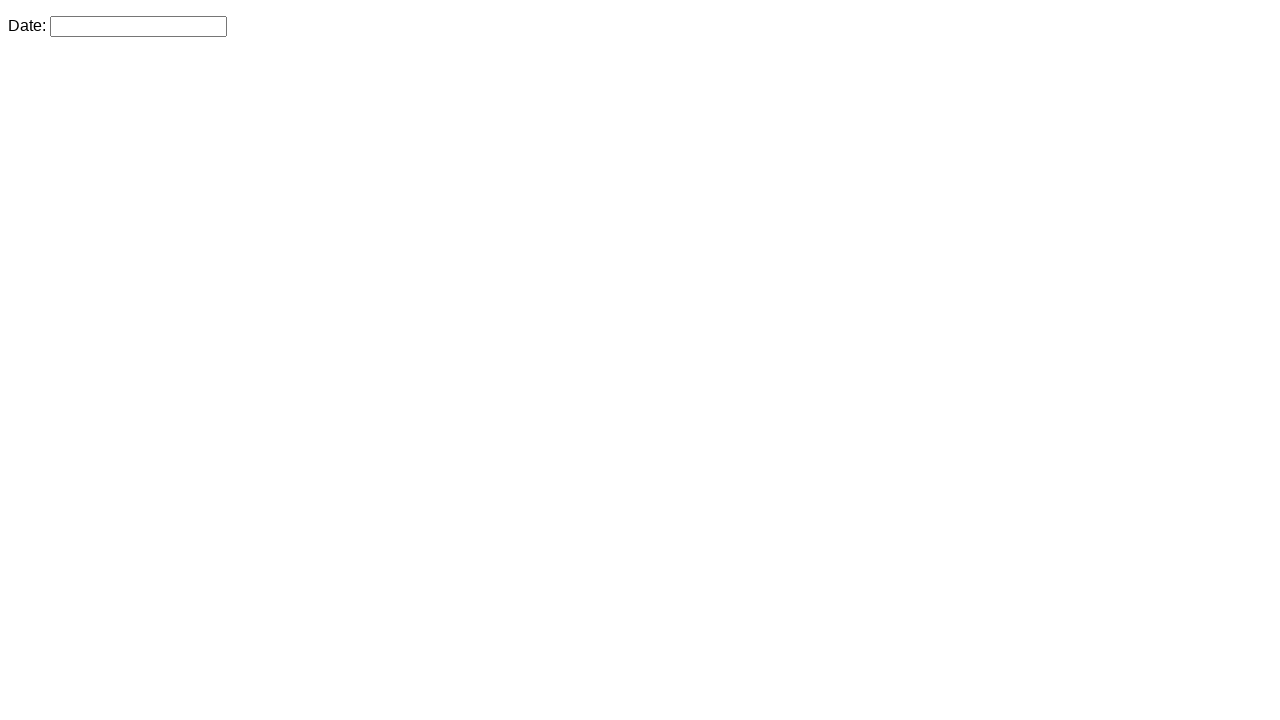

Filled datepicker input field with date one year from today: 03/02/2027 on #datepicker
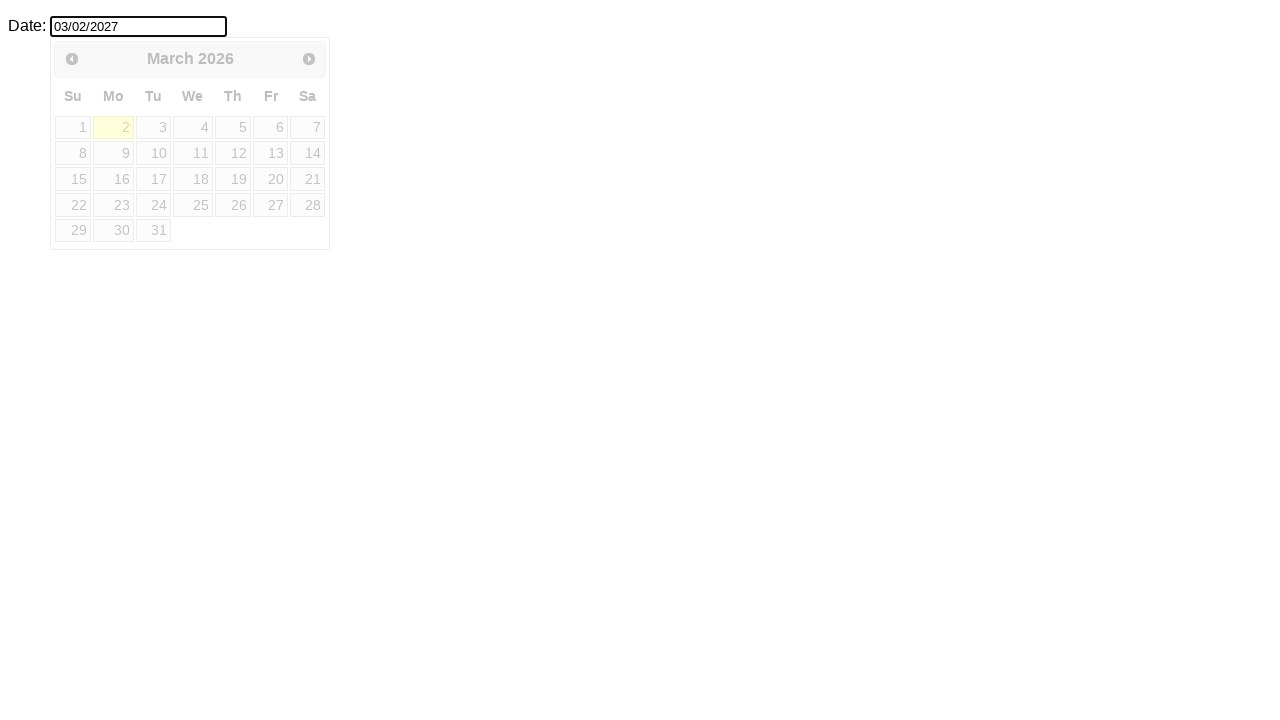

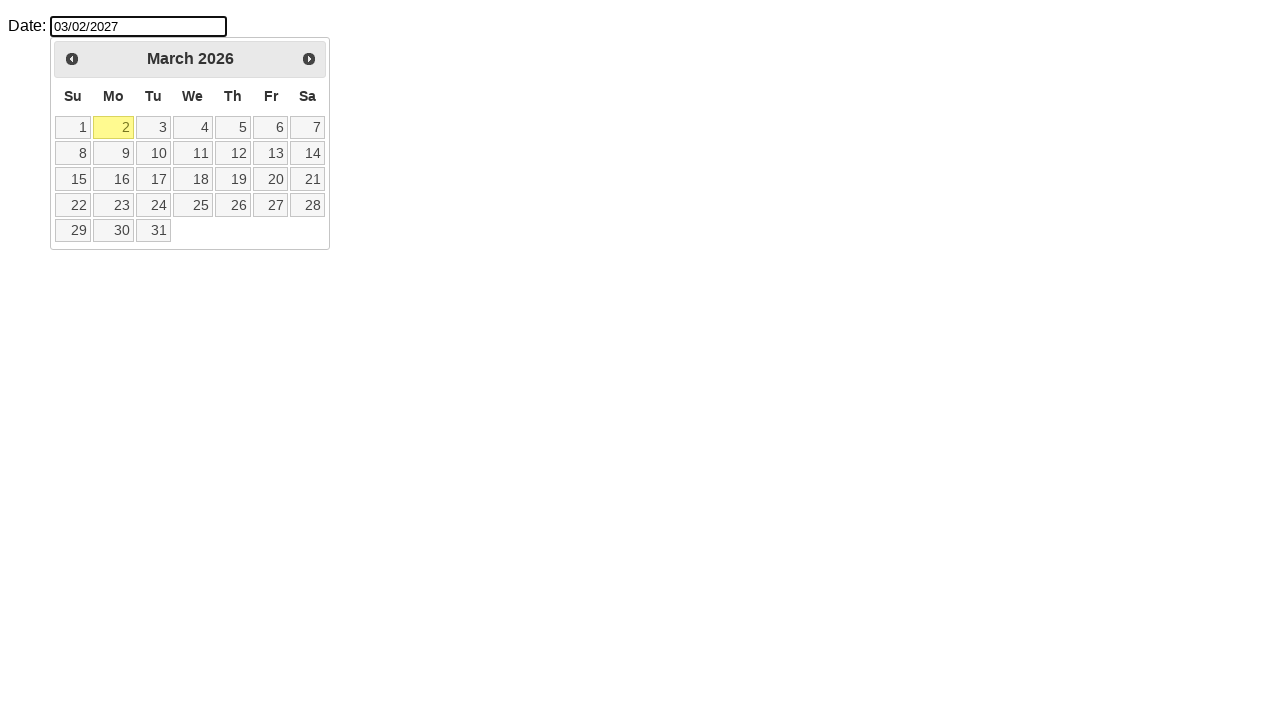